Navigates to vericode.com and verifies the current URL matches the expected URL

Starting URL: http://www.vericode.com

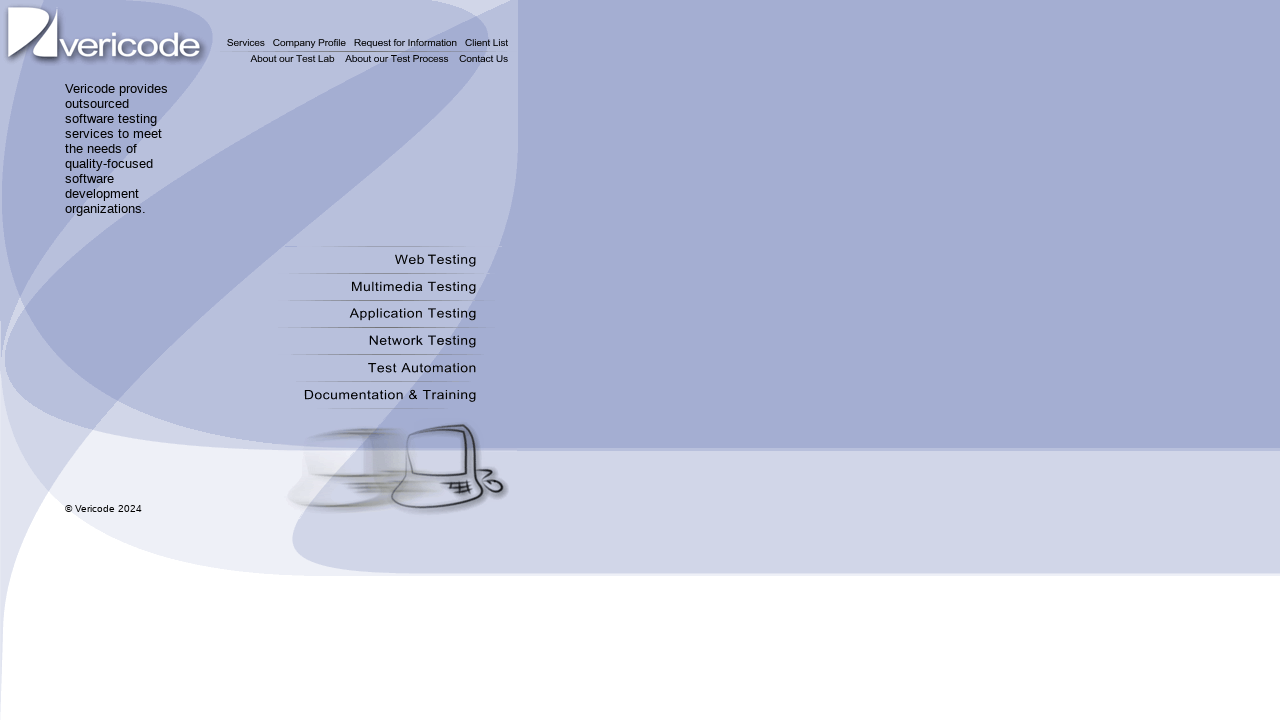

Navigated to http://www.vericode.com
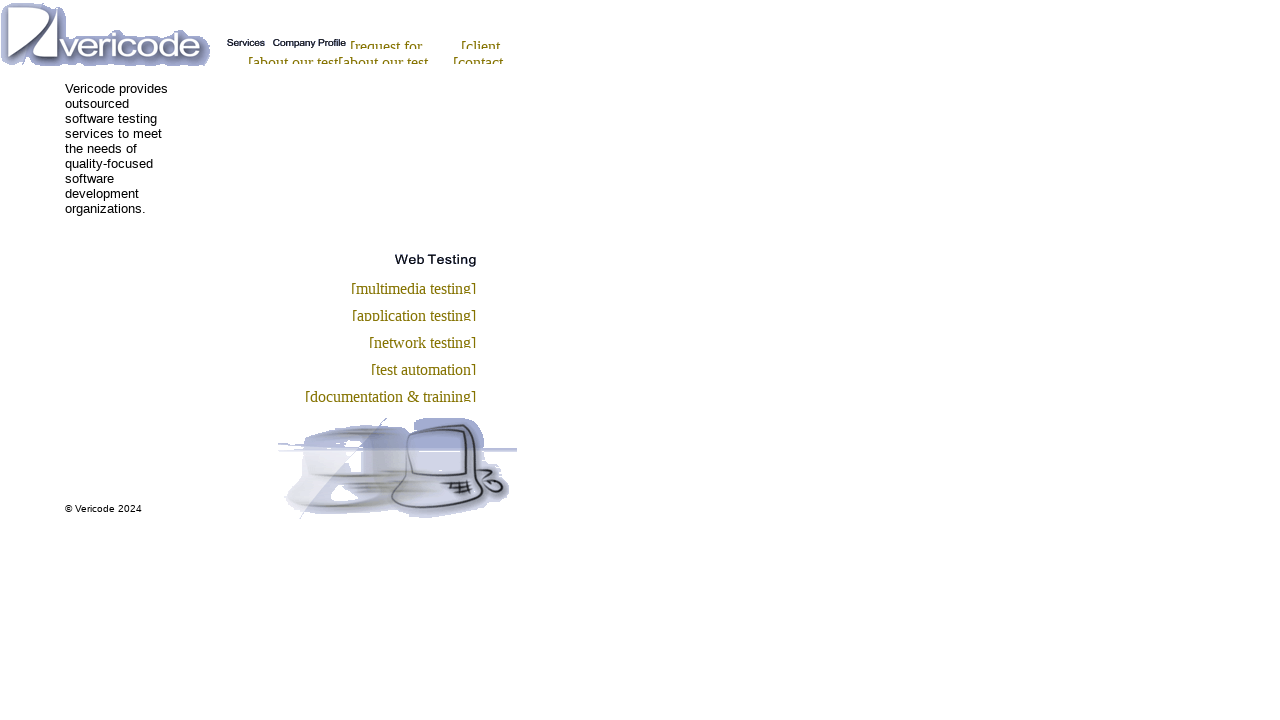

Retrieved current URL
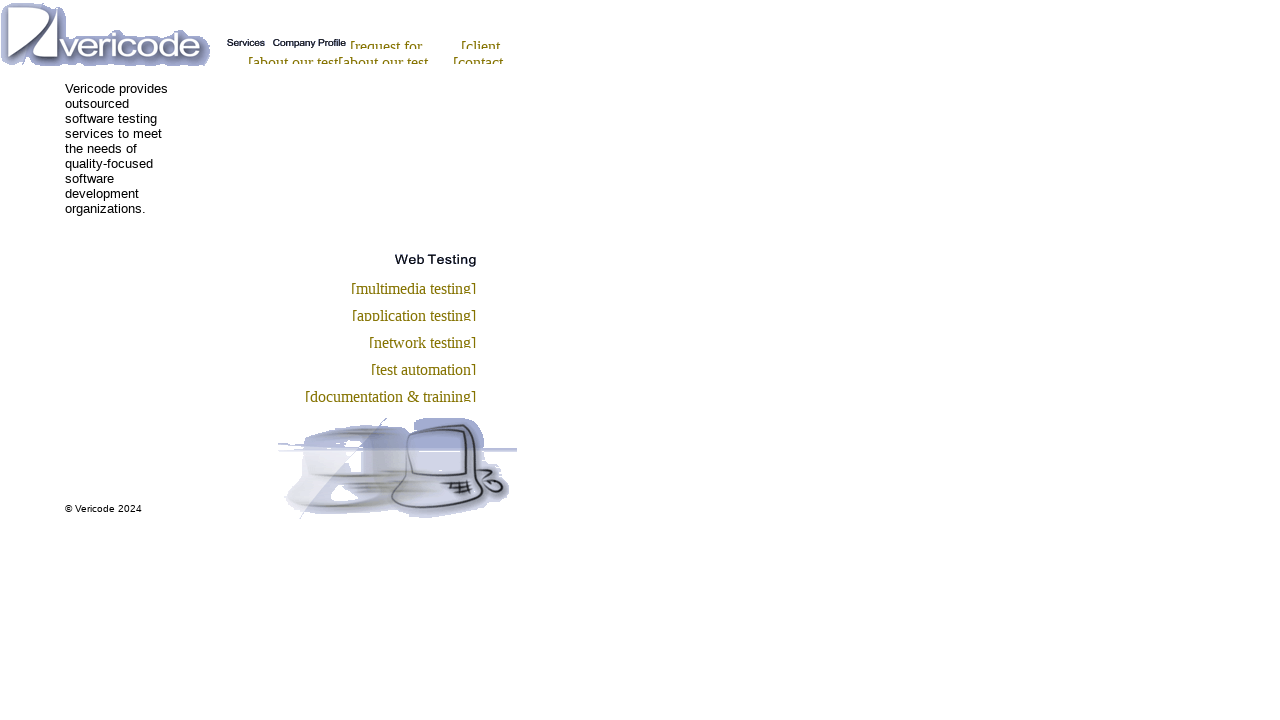

Verified current URL matches expected URL http://www.vericode.com/
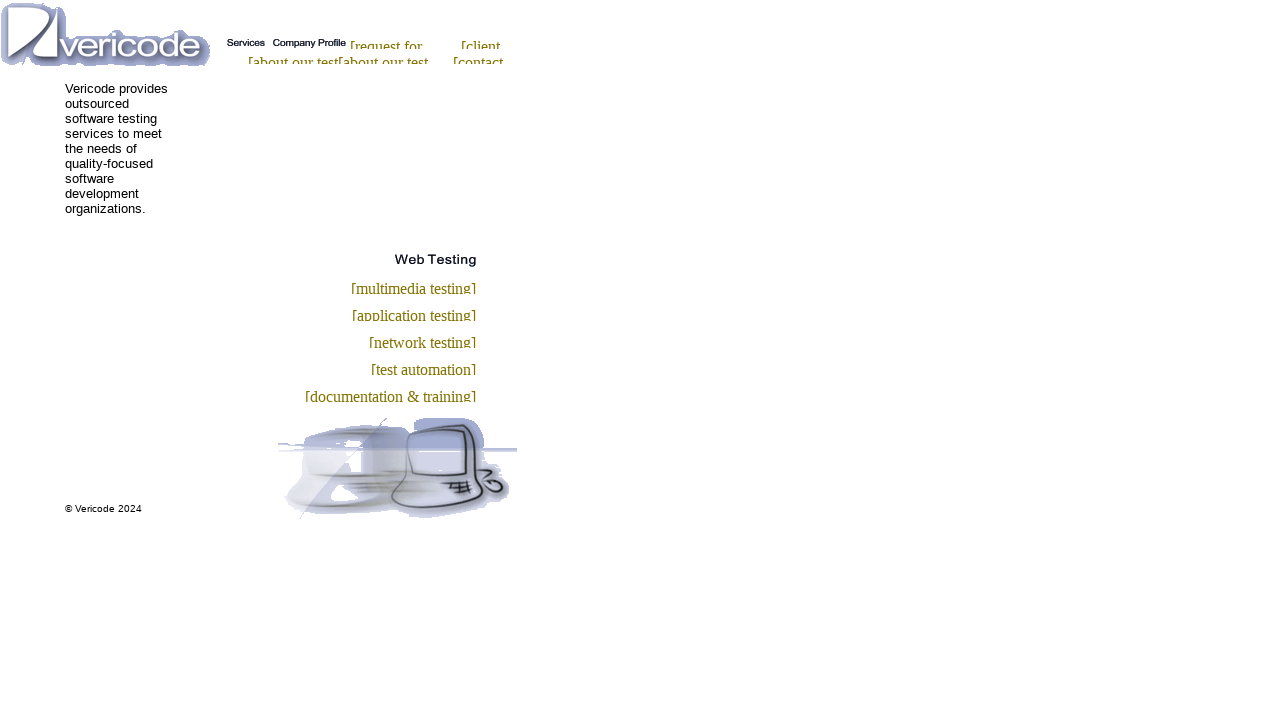

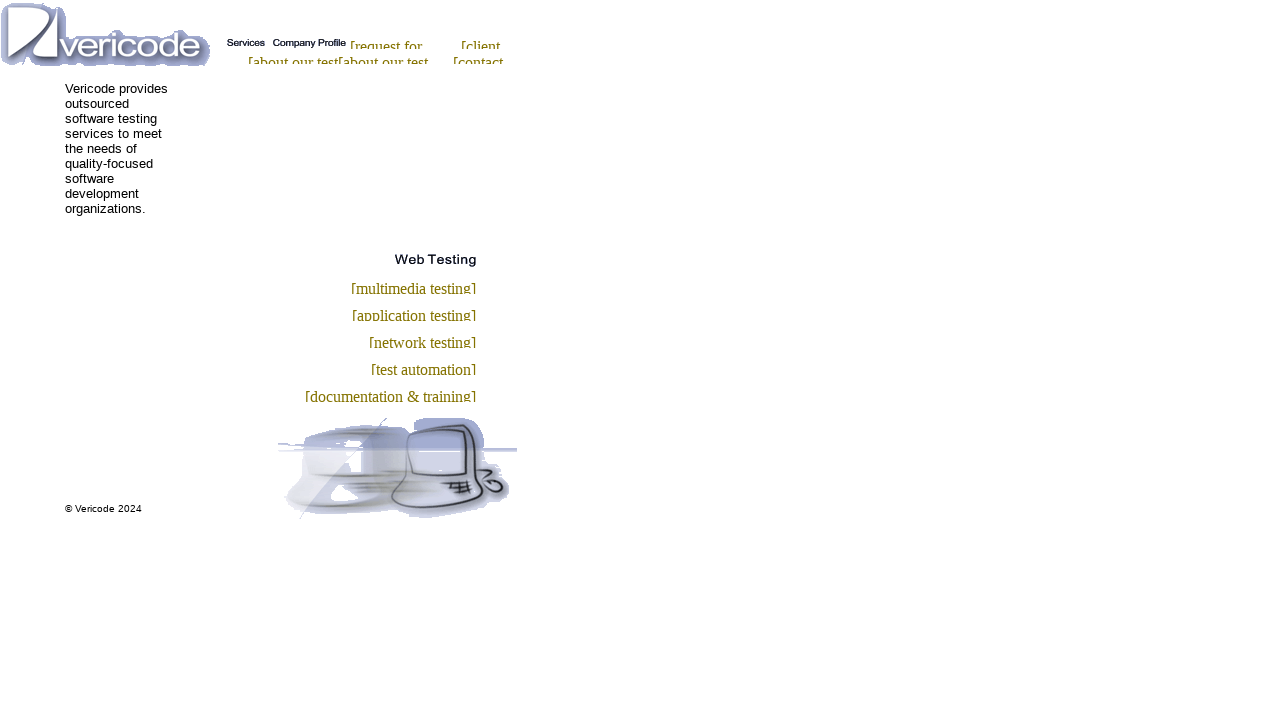